Tests finding a link by calculated partial text, clicking it, filling out a registration form with personal information (first name, last name, city, country), and submitting the form.

Starting URL: http://suninjuly.github.io/find_link_text

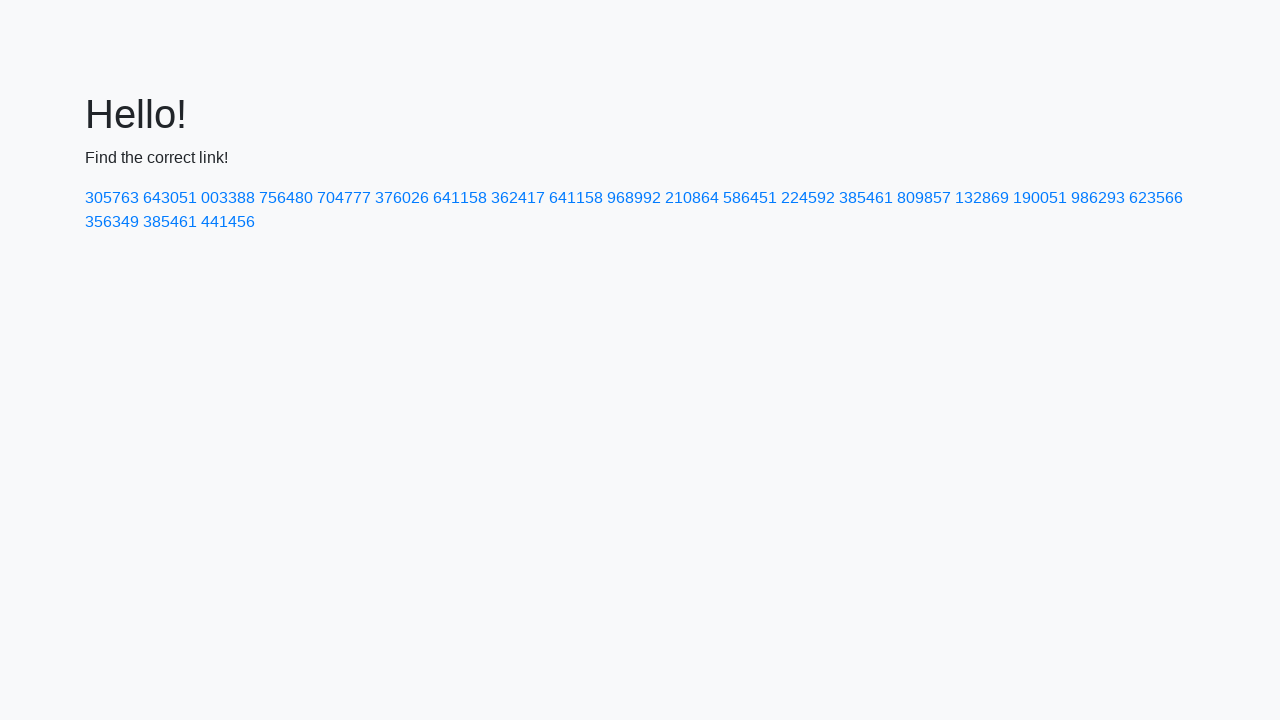

Clicked link with calculated text '224592' at (808, 198) on a:text-matches('224592')
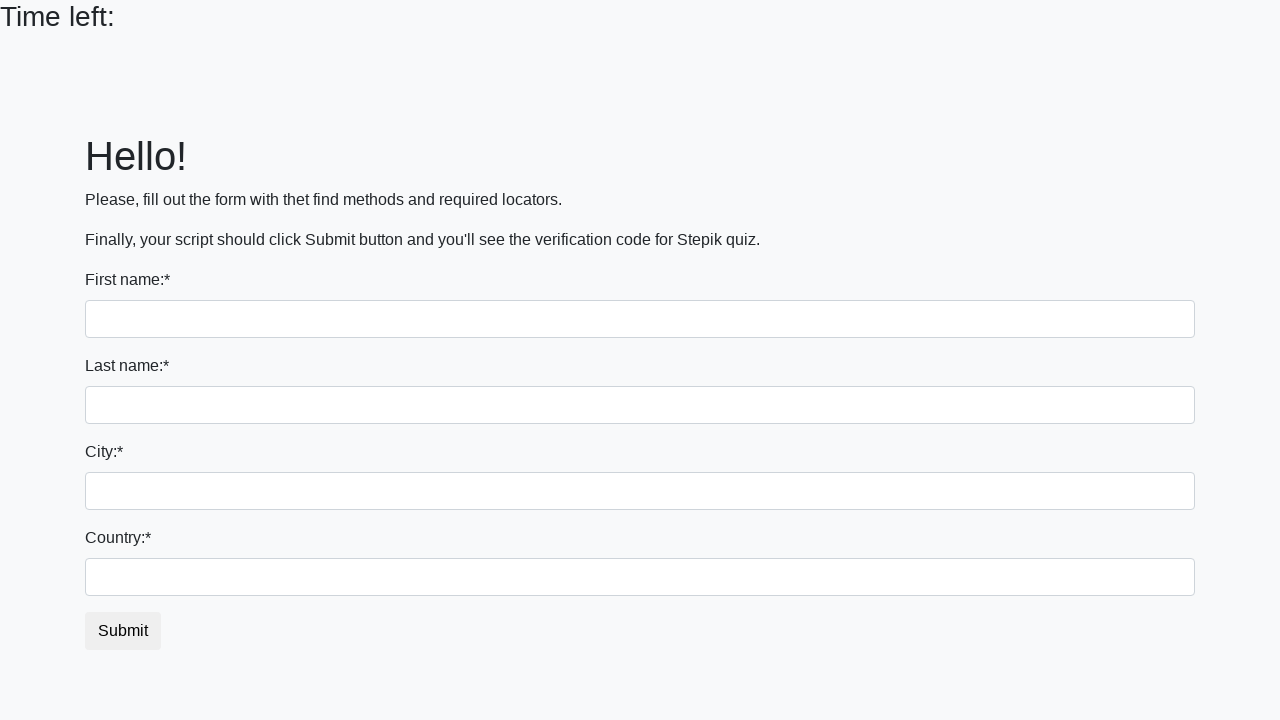

Filled first name field with 'Ivan' on input[name='first_name']
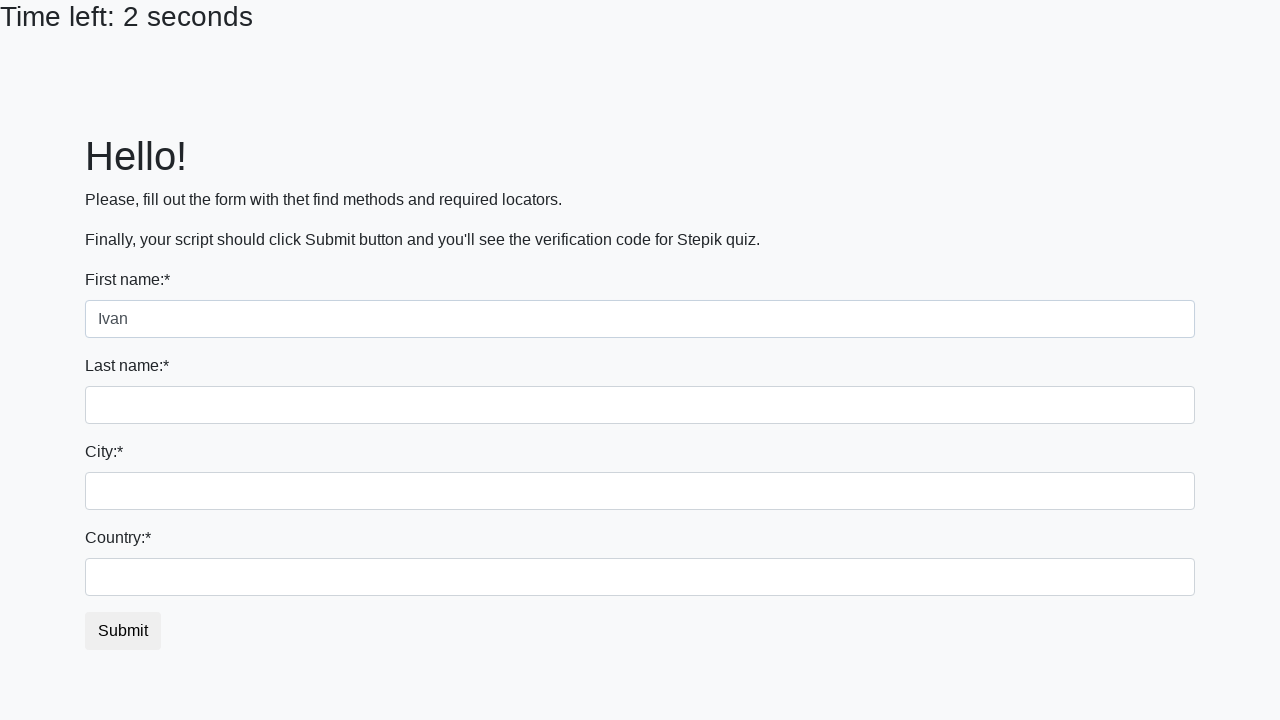

Filled last name field with 'Petrov' on input[name='last_name']
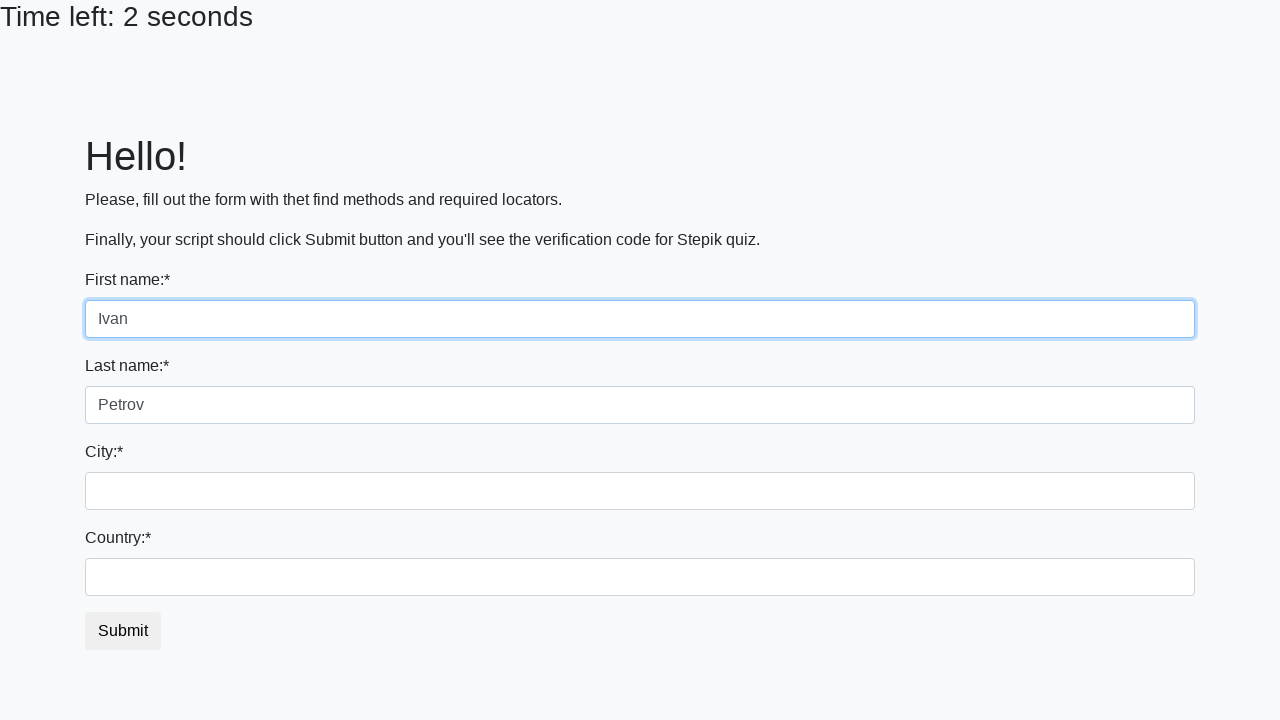

Filled city field with 'Smolensk' on input[name='firstname']
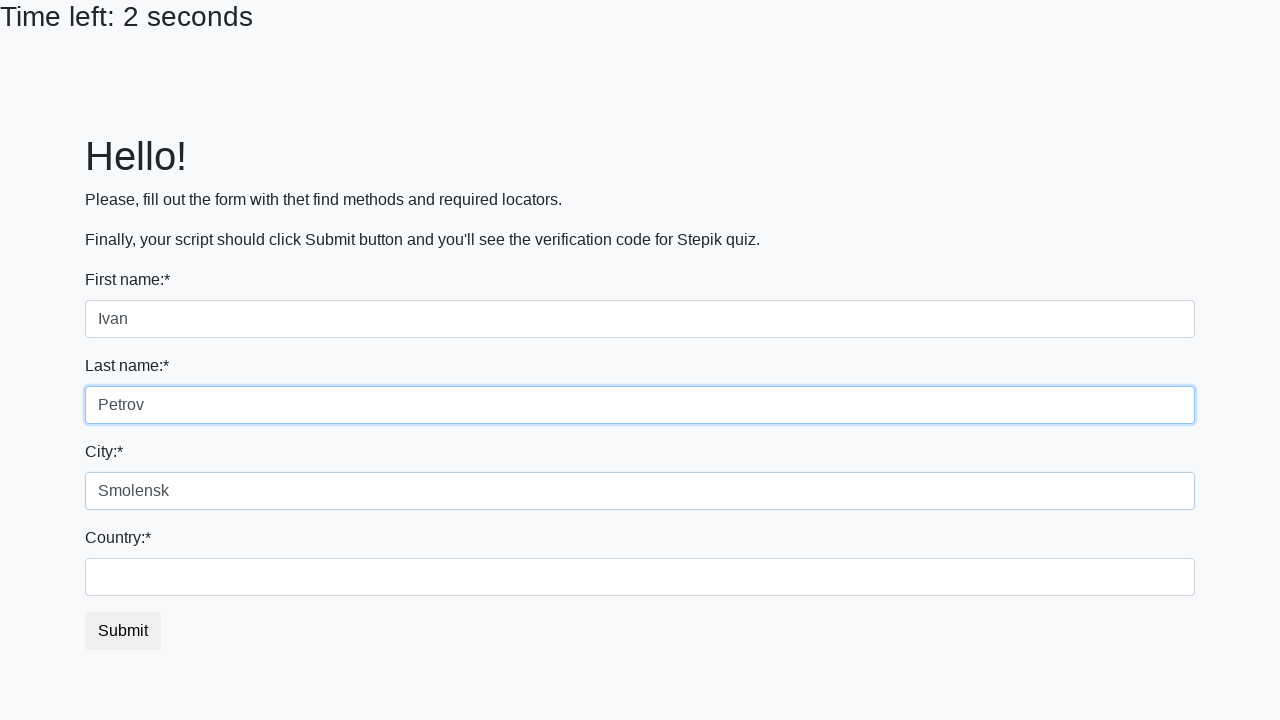

Filled country field with 'Russia' on #country
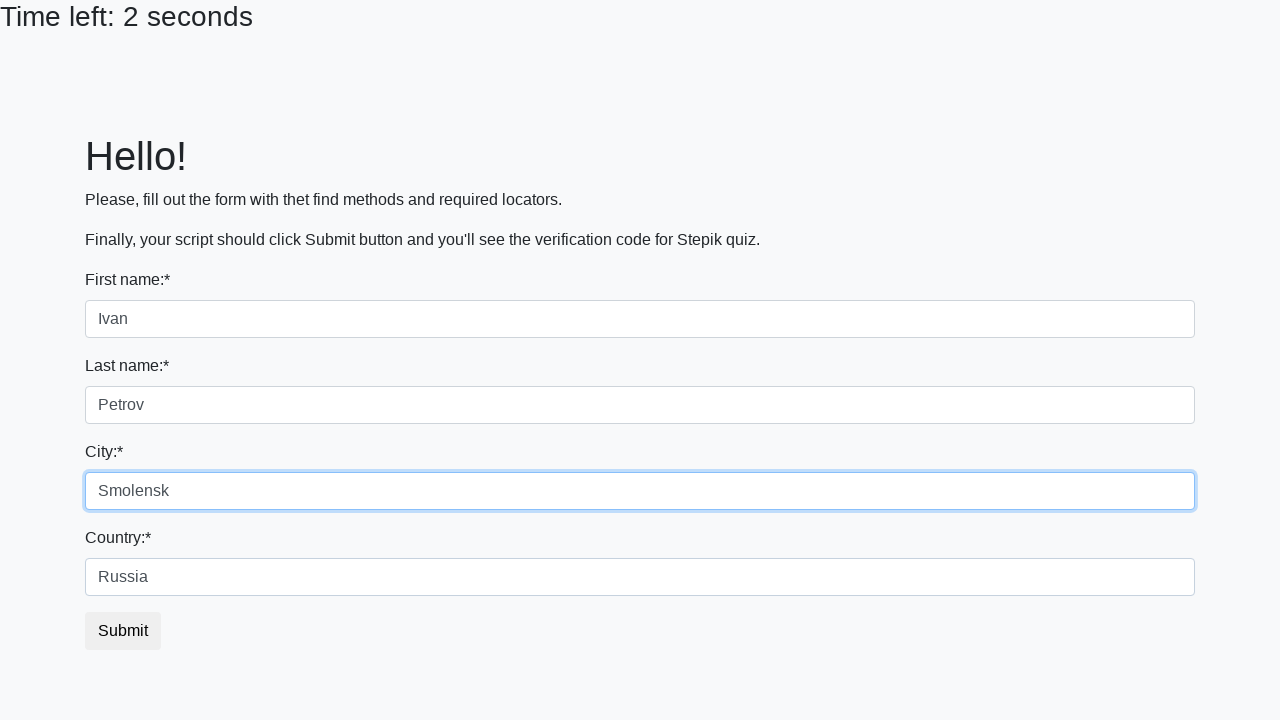

Clicked submit button to complete registration form at (123, 631) on .btn
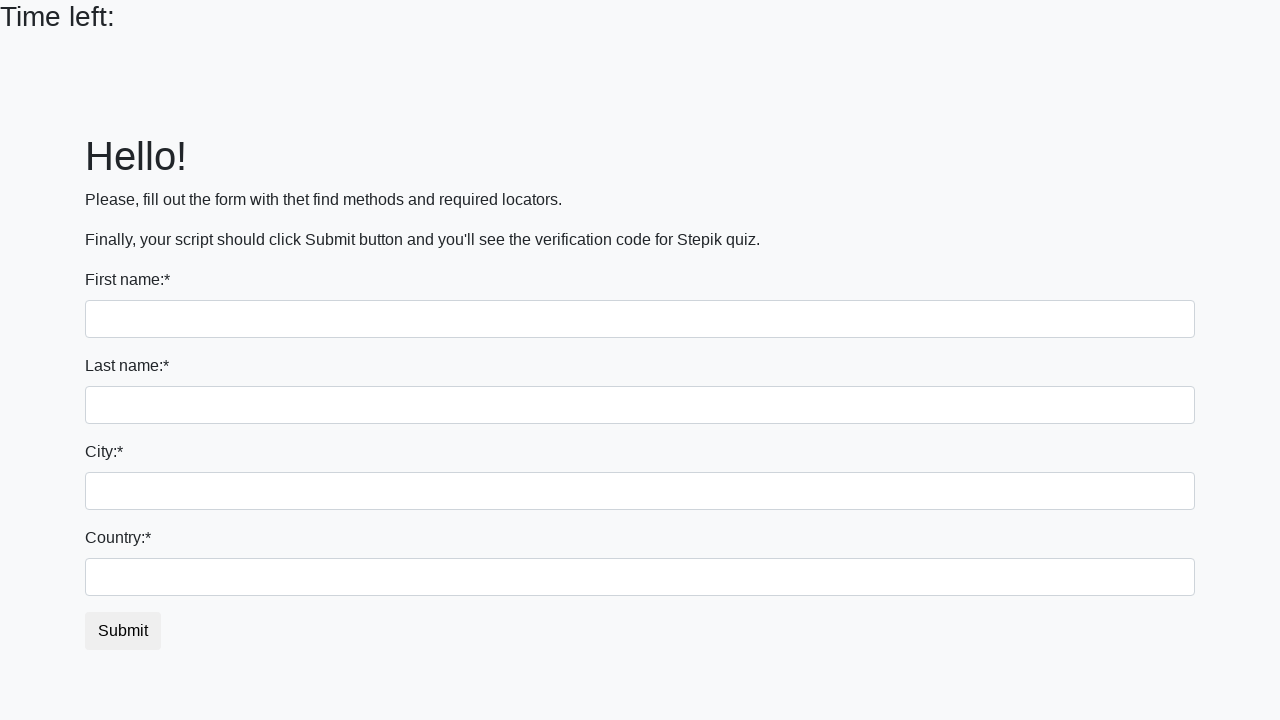

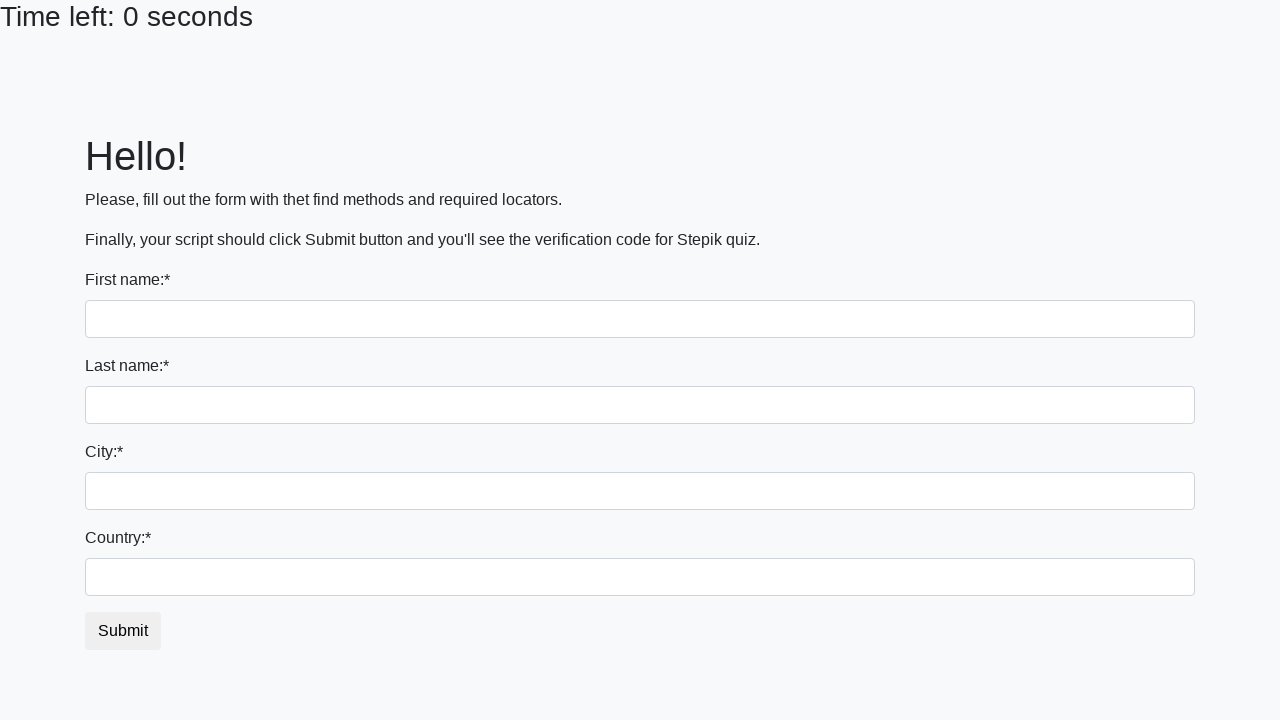